Tests dropdown selection functionality by interacting with a country dropdown and iterating through all available options

Starting URL: https://testautomationpractice.blogspot.com/

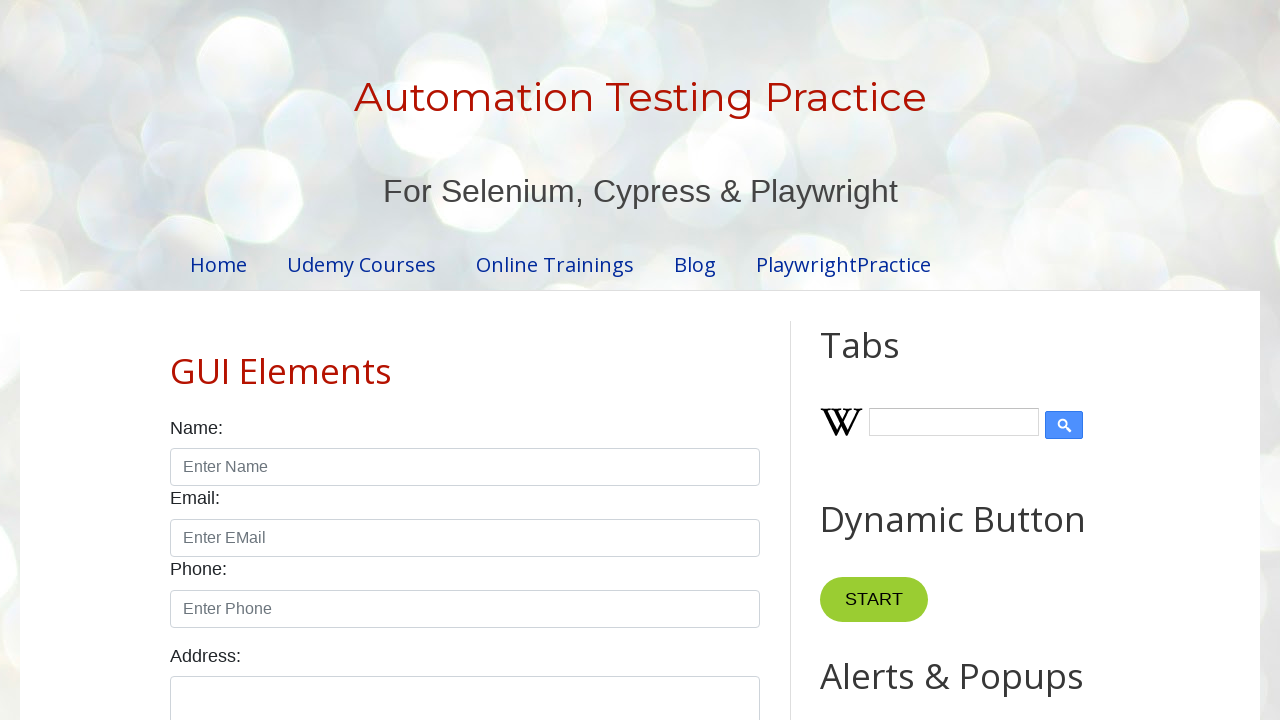

Located country dropdown element
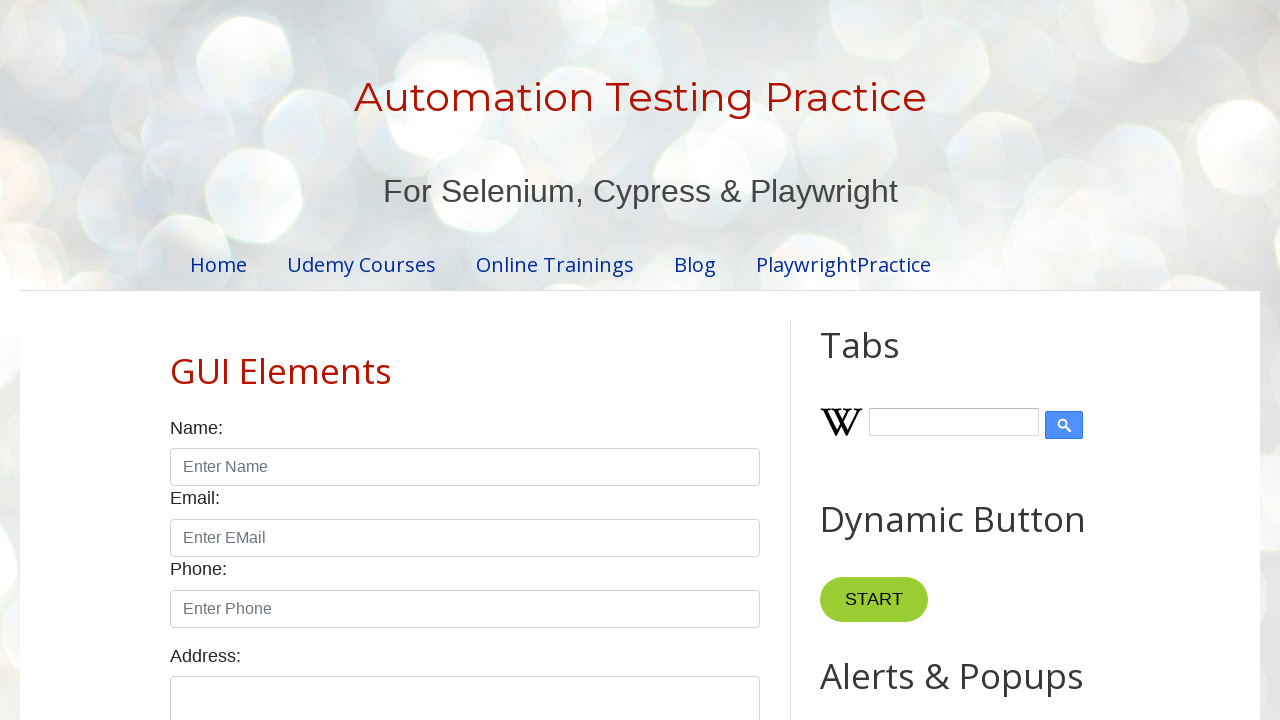

Retrieved all dropdown options
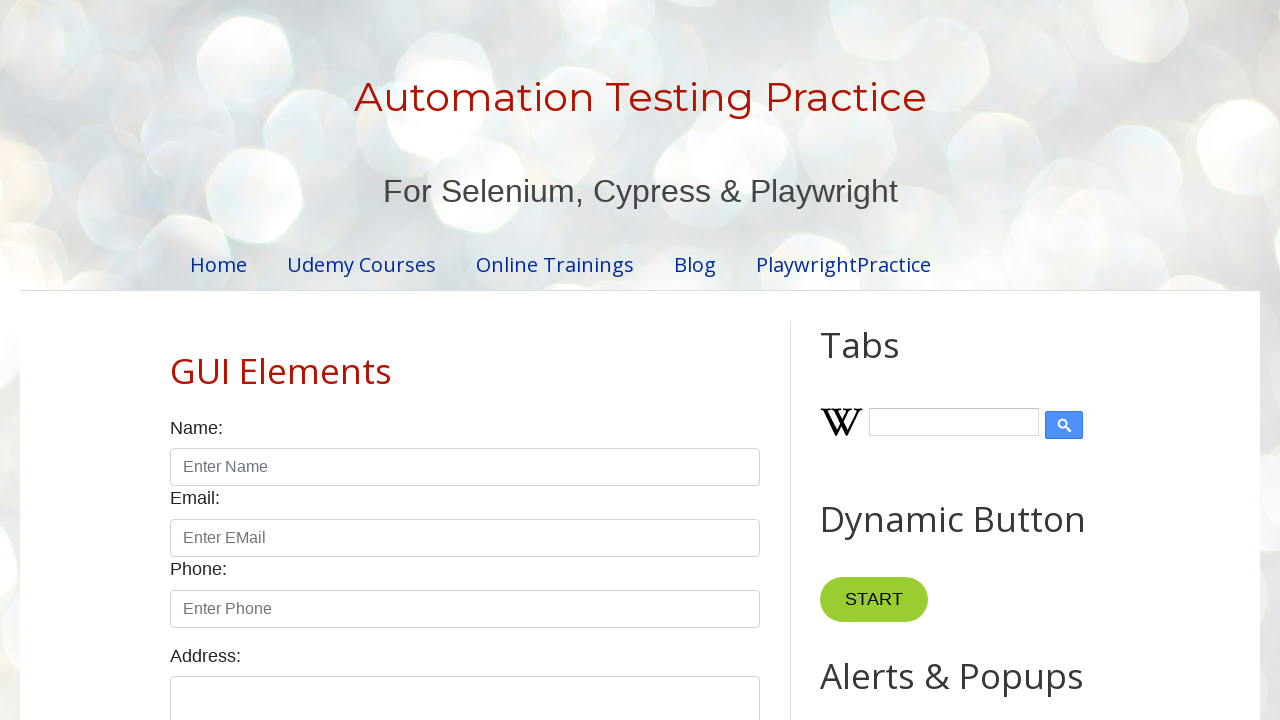

Found 10 options in dropdown
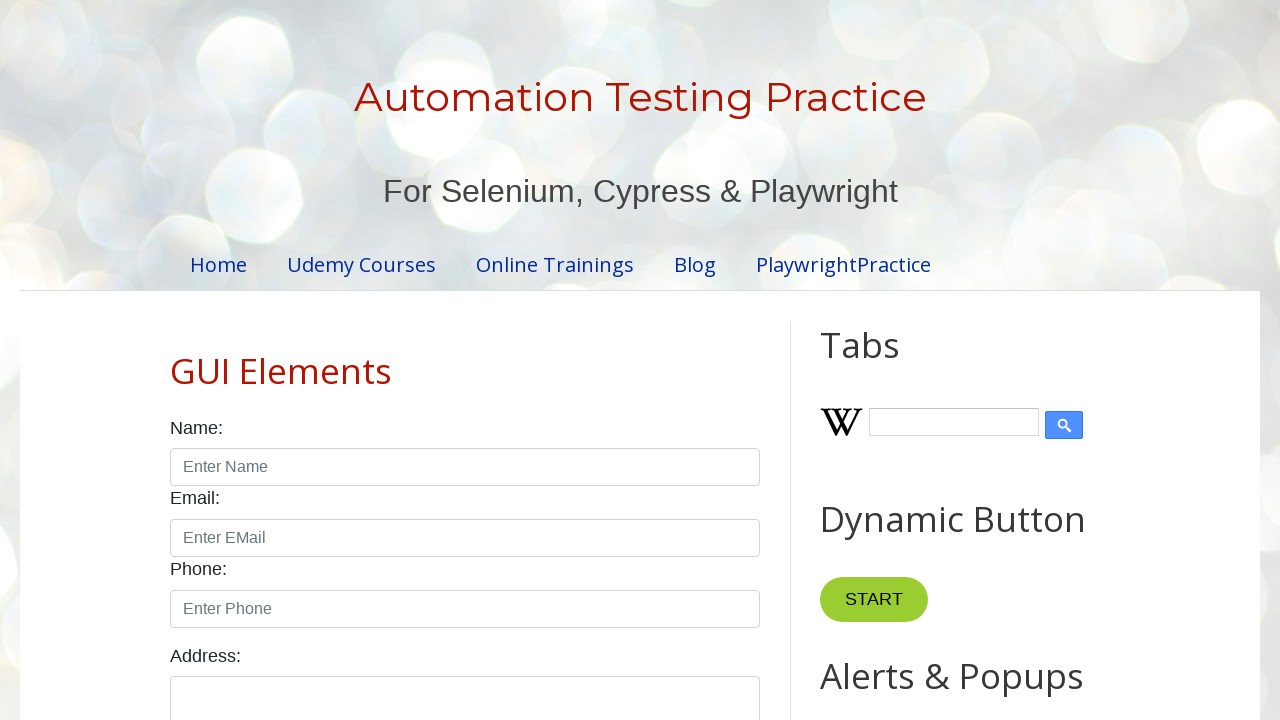

Retrieved option text: 
        United States
      
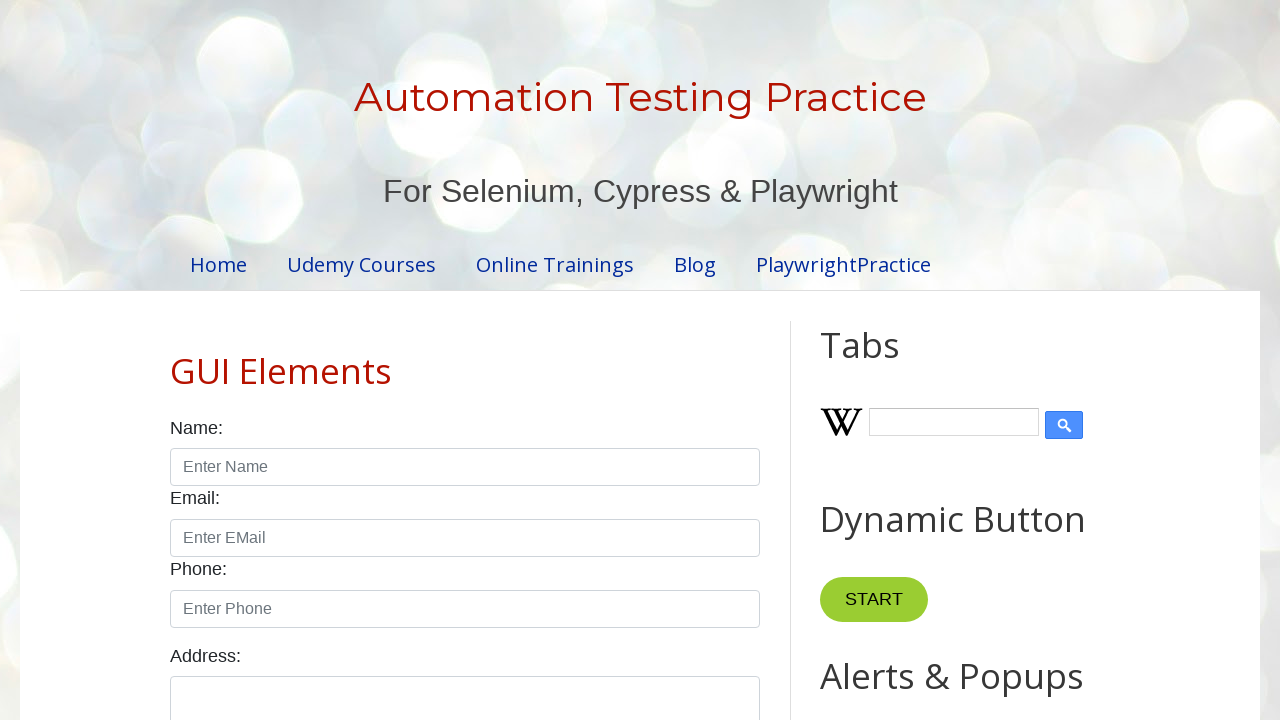

Retrieved option text: 
        Canada
      
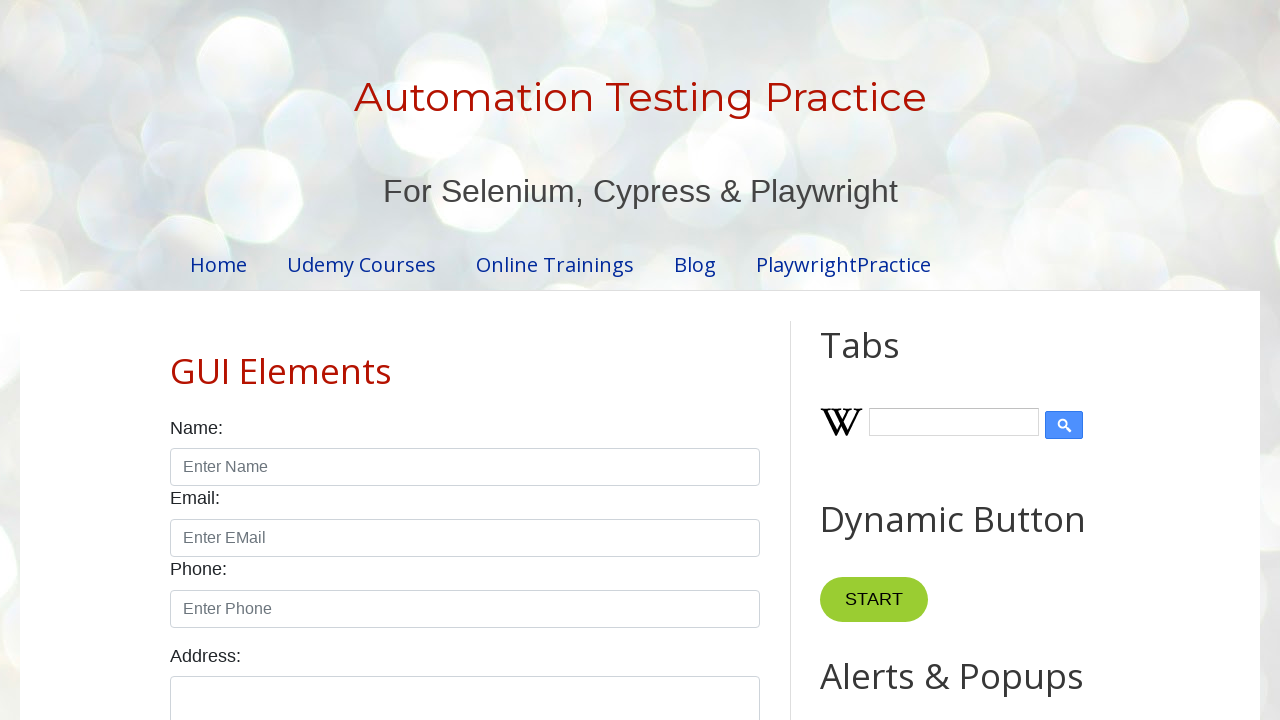

Retrieved option text: 
        United Kingdom
      
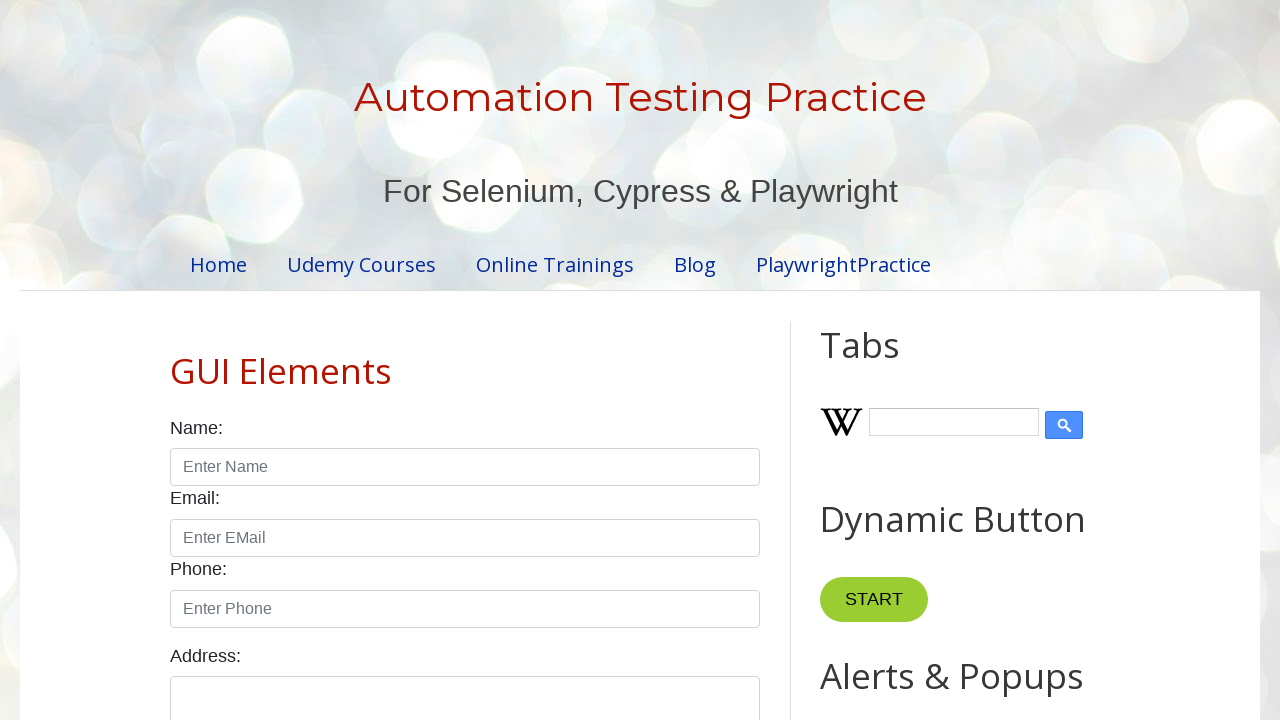

Retrieved option text: 
        Germany
      
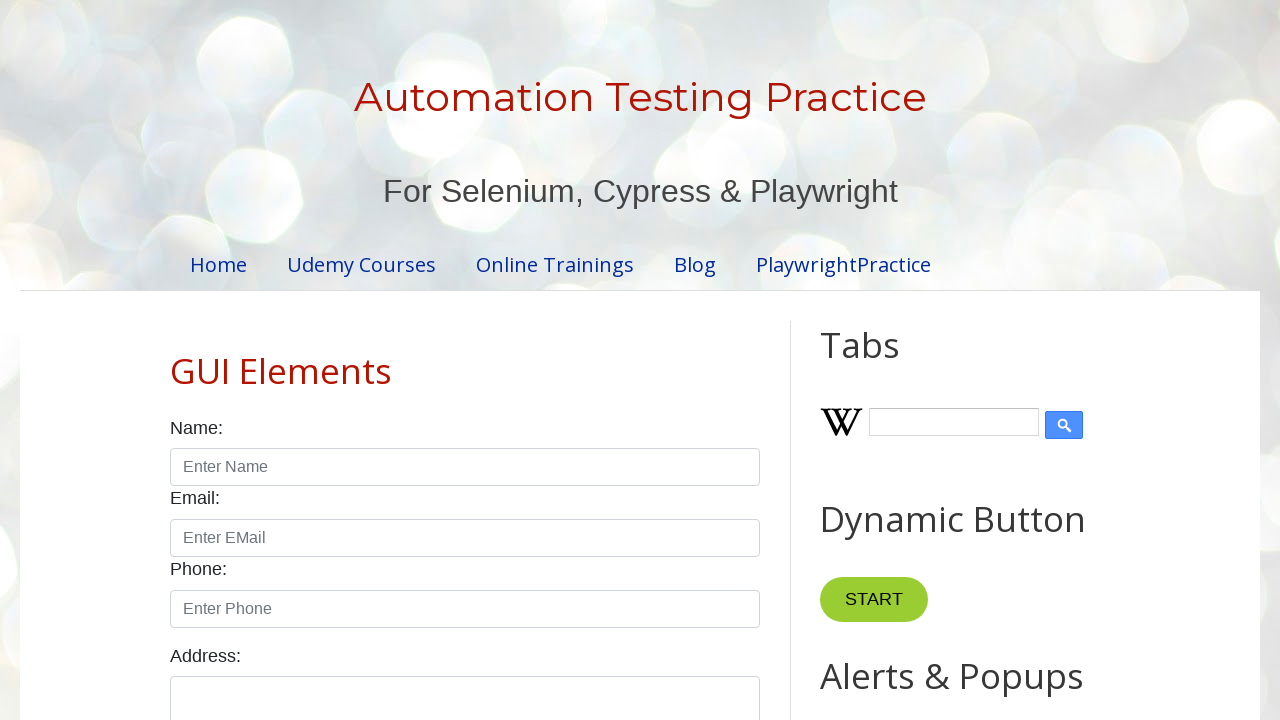

Retrieved option text: 
        France
      
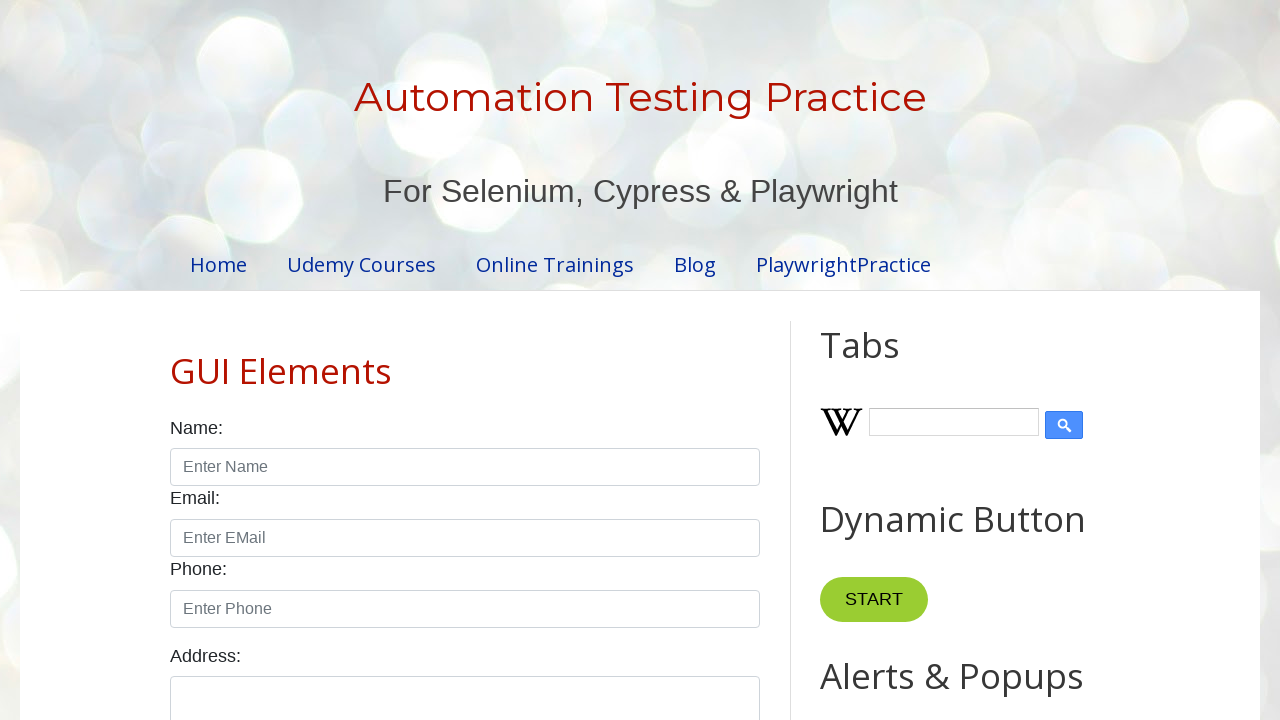

Retrieved option text: 
        Australia
      
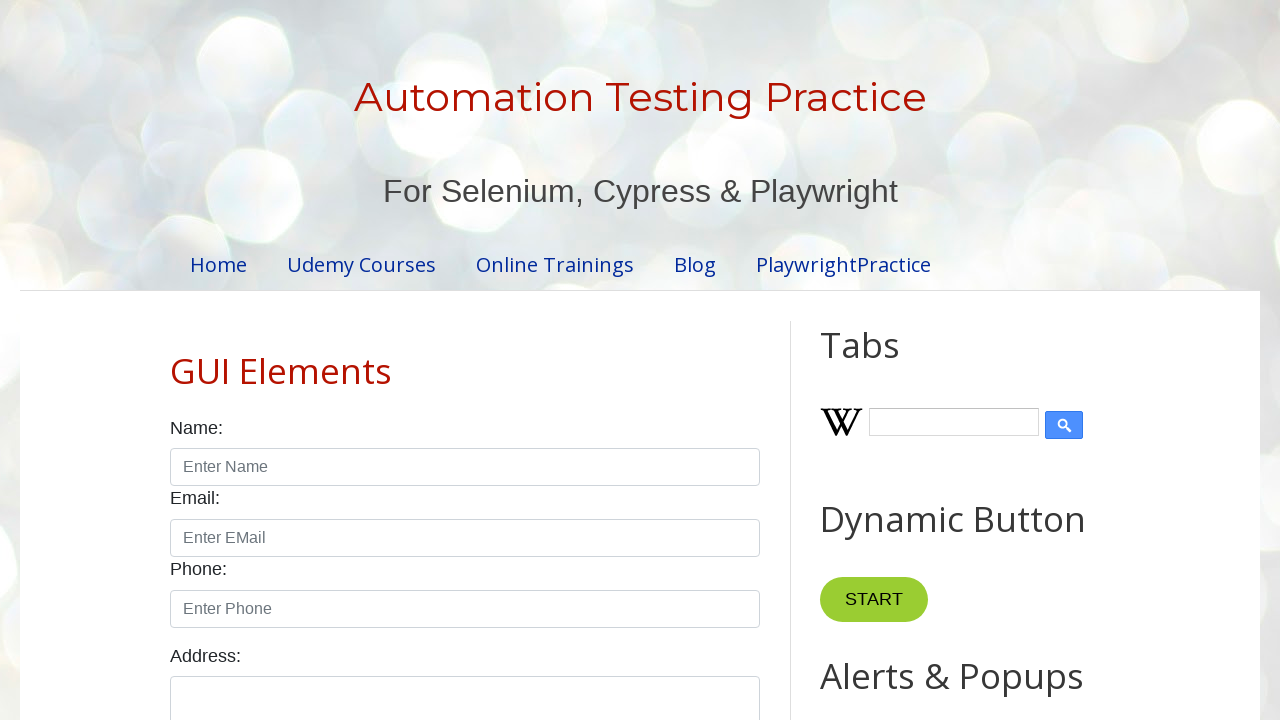

Retrieved option text: 
        Japan
      
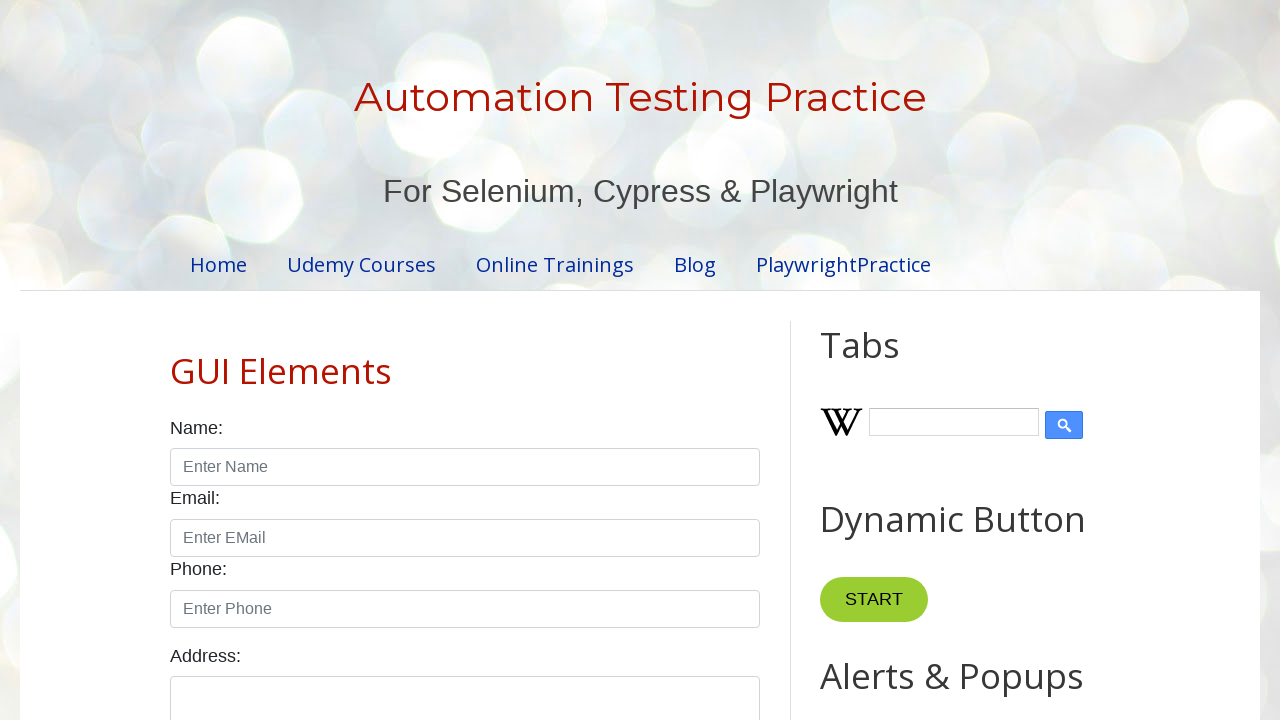

Retrieved option text: 
        China
      
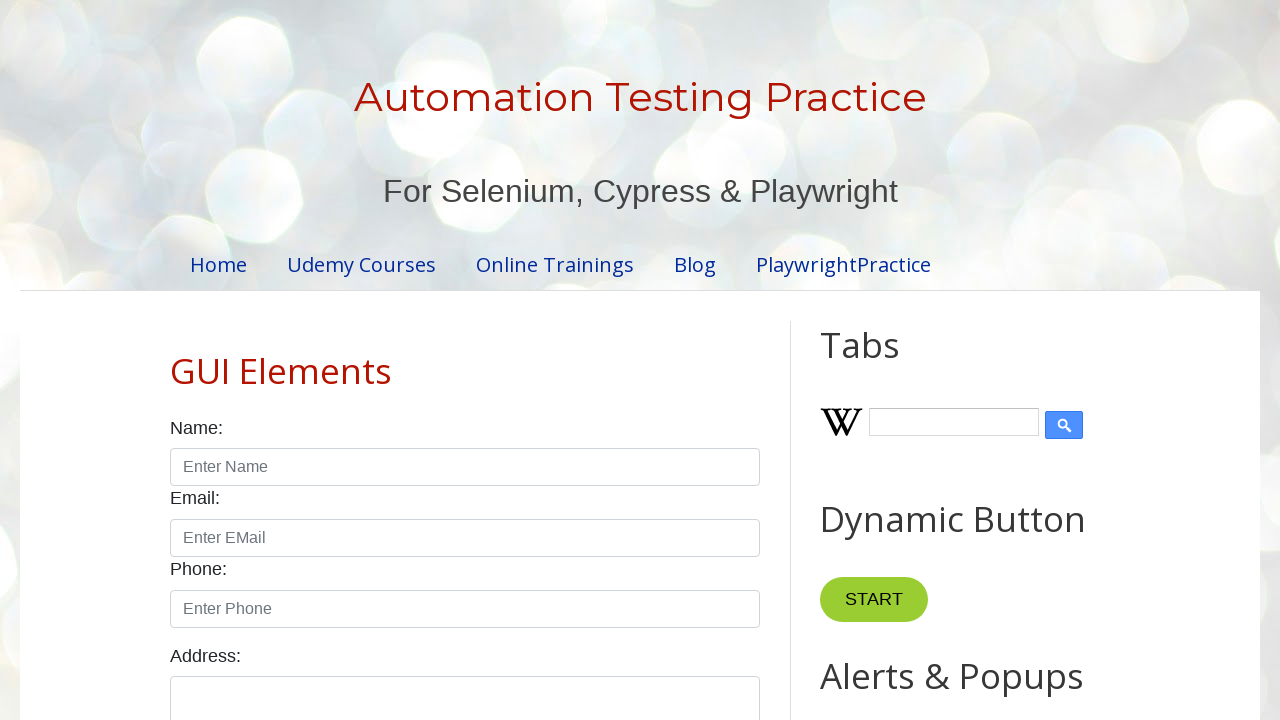

Retrieved option text: 
        Brazil
      
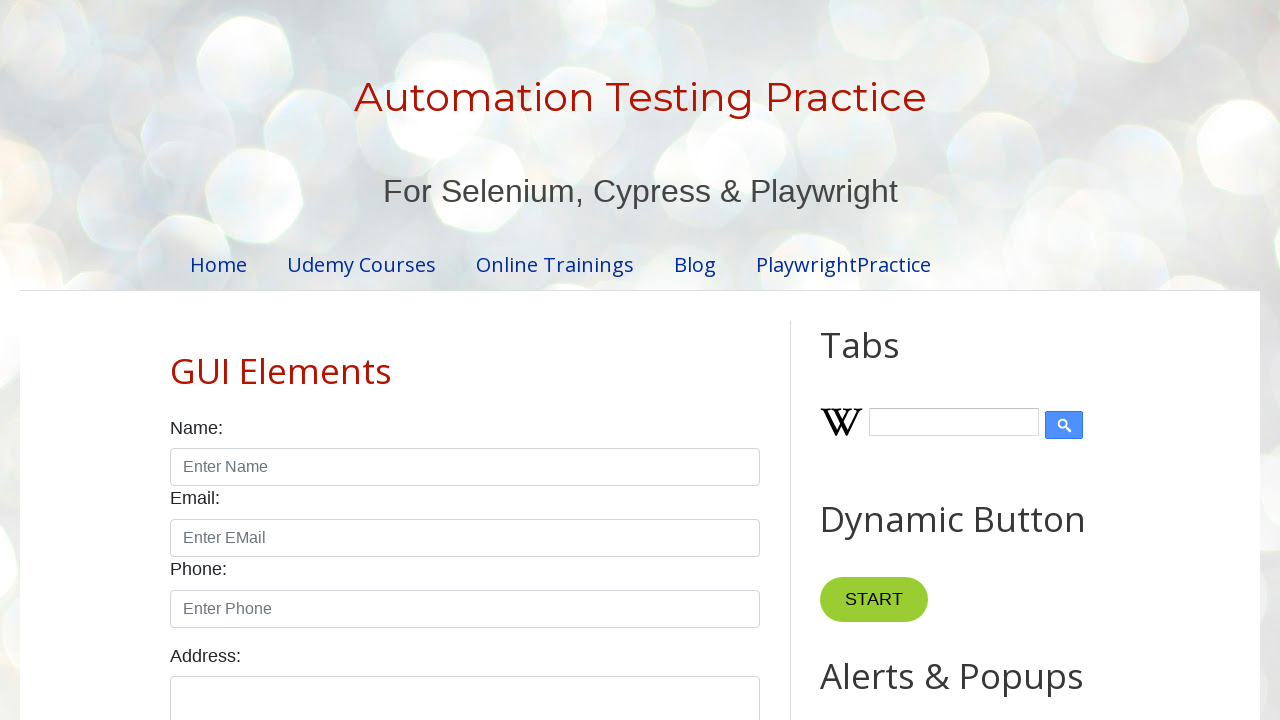

Retrieved option text: 
        India
      
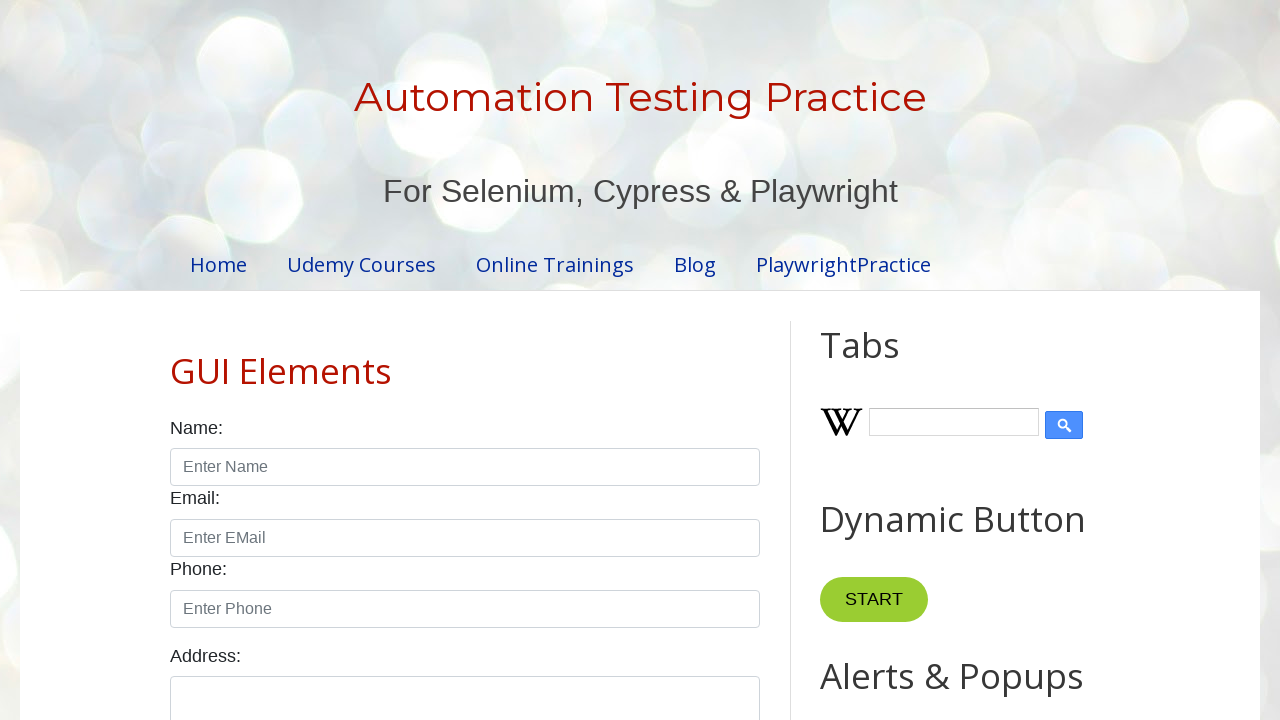

Selected 'France' from dropdown by label on select#country
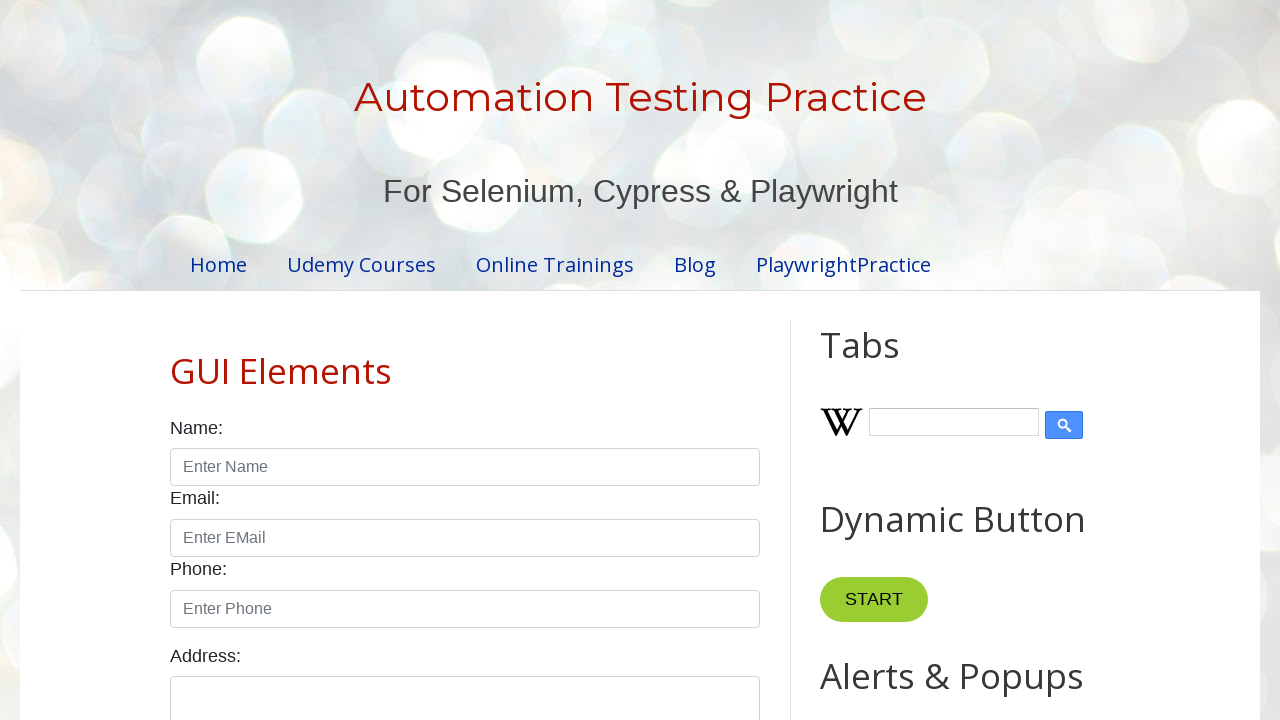

Selected 'uk' from dropdown by value on select#country
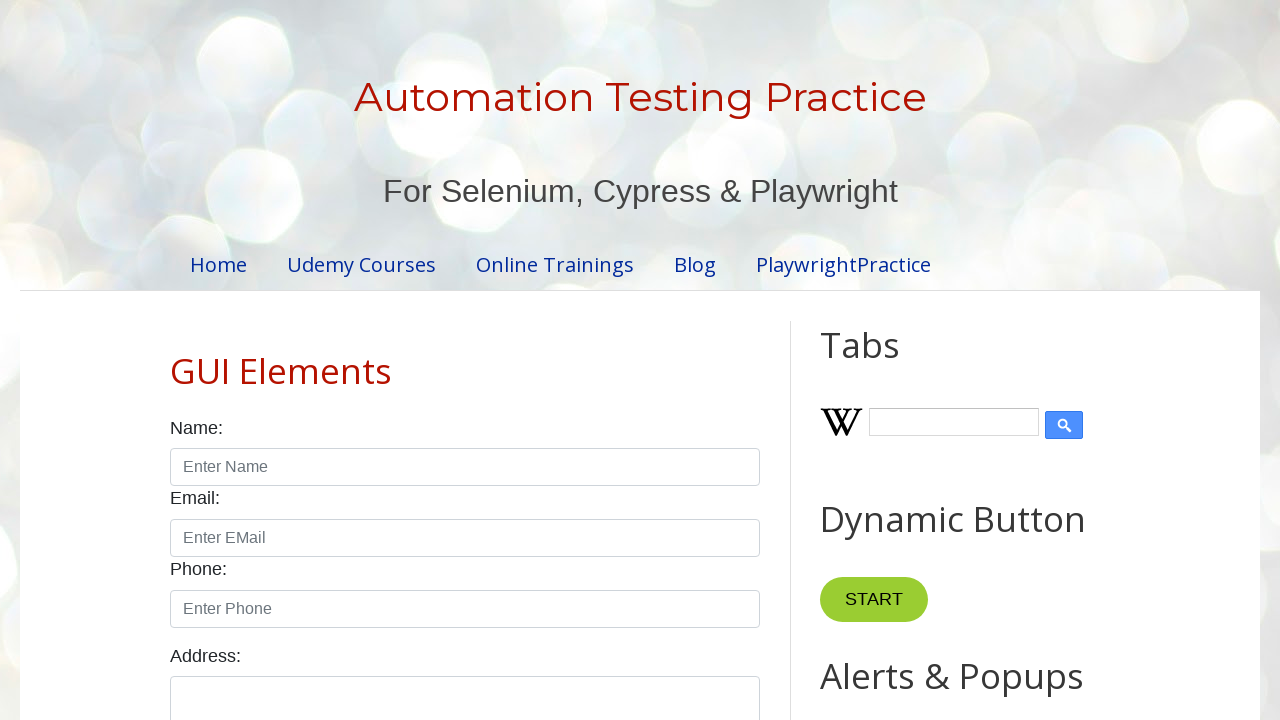

Selected dropdown option at index 2 on select#country
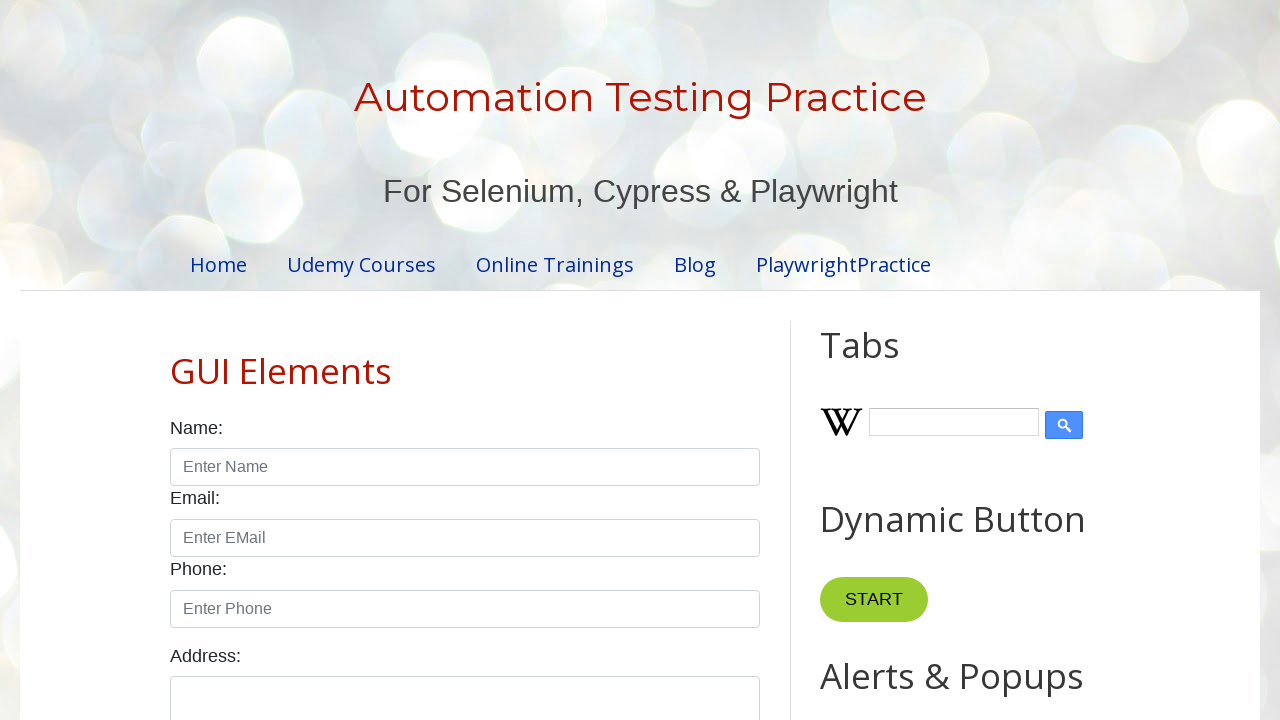

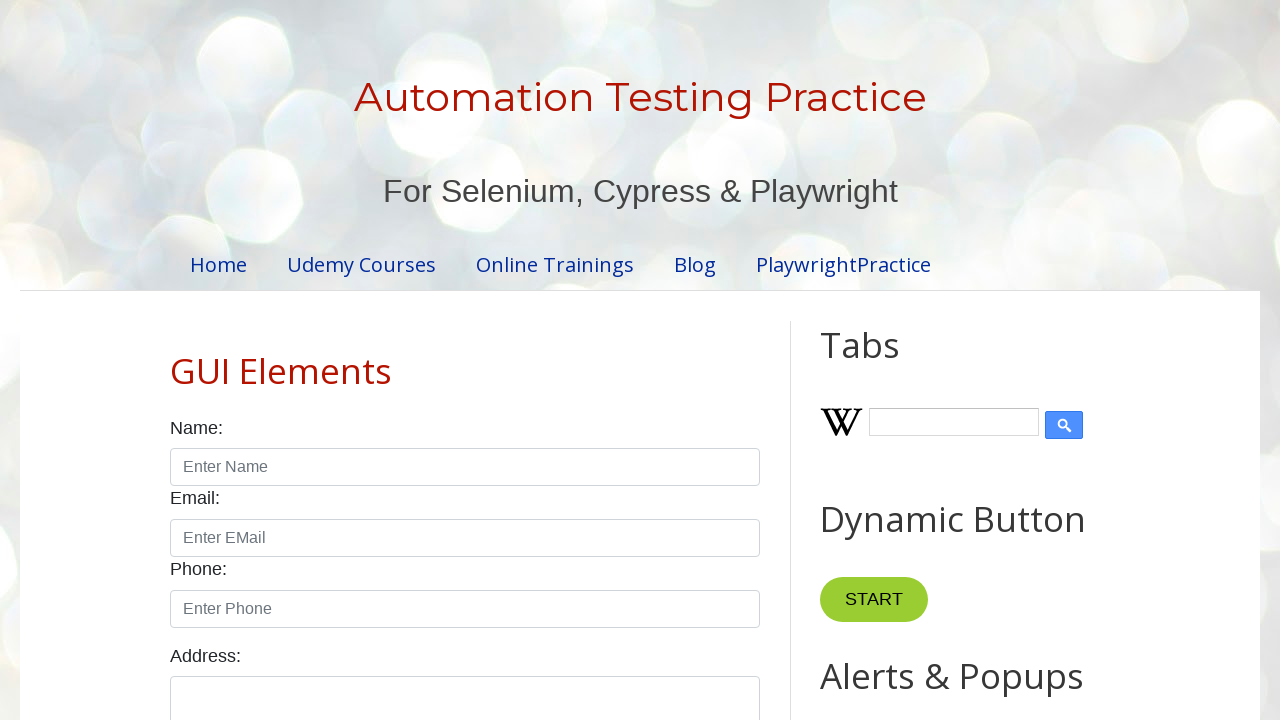